Tests window handling functionality by clicking a button that opens new windows with a delay and then switches to the newly opened windows

Starting URL: https://leafground.com/window.xhtml

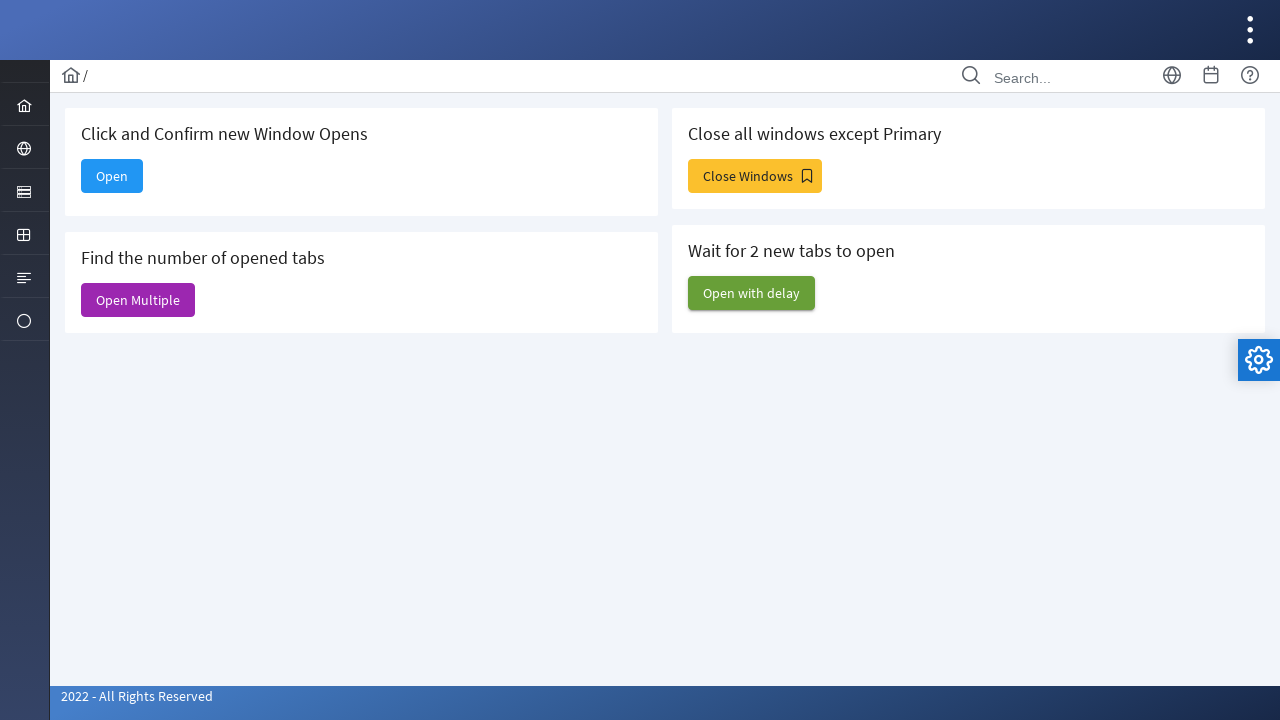

Clicked 'Open with delay' button to trigger new window openings at (752, 293) on xpath=//span[text()='Open with delay']
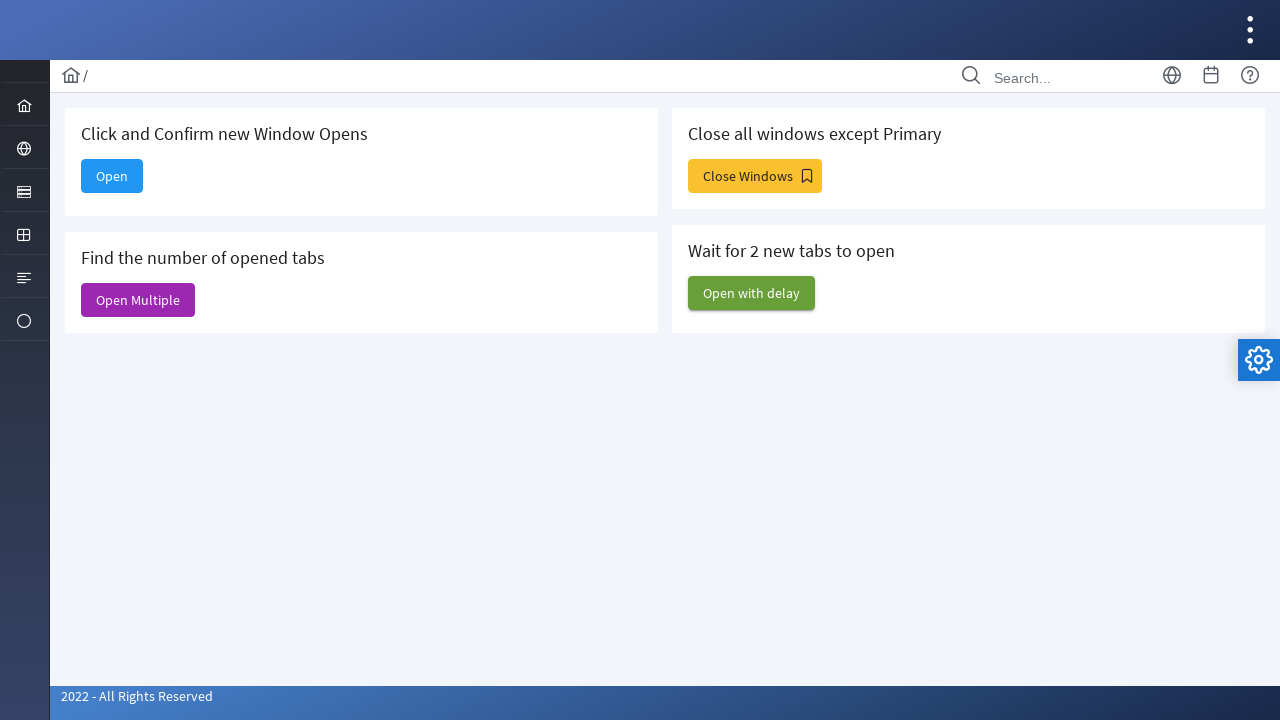

Waited 2 seconds for new windows to open
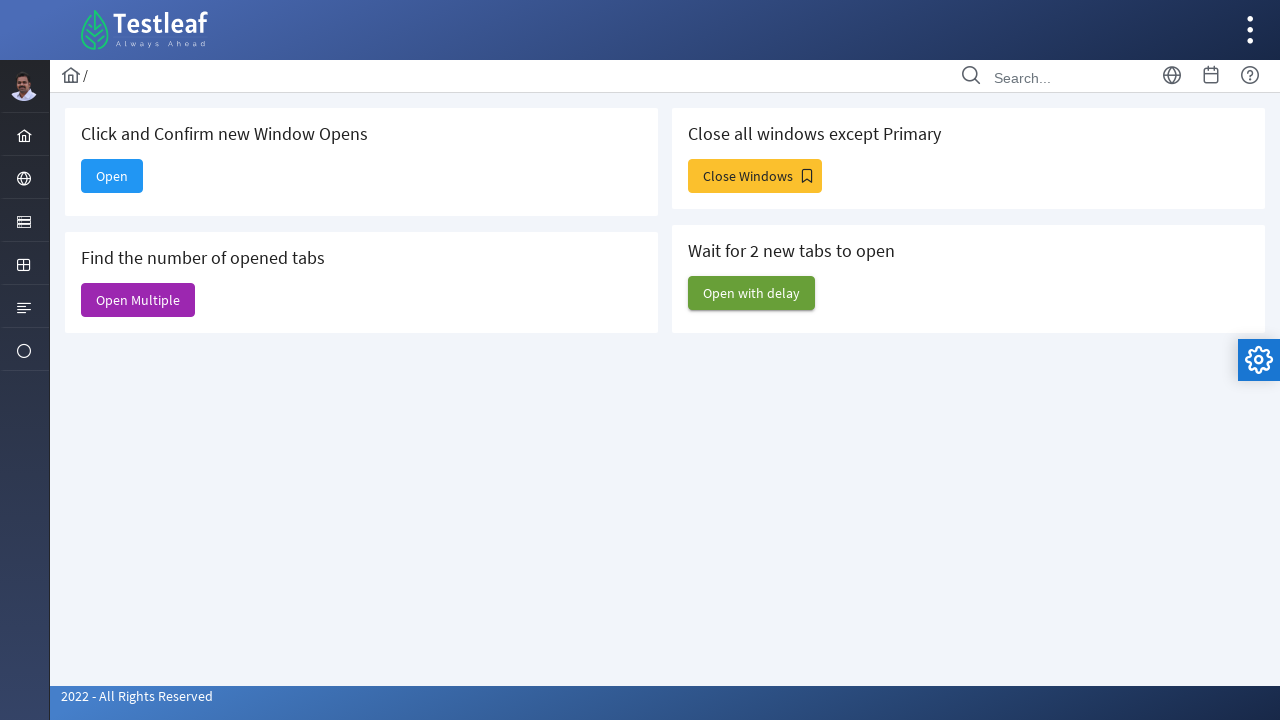

Retrieved all open pages/windows - total count: 6
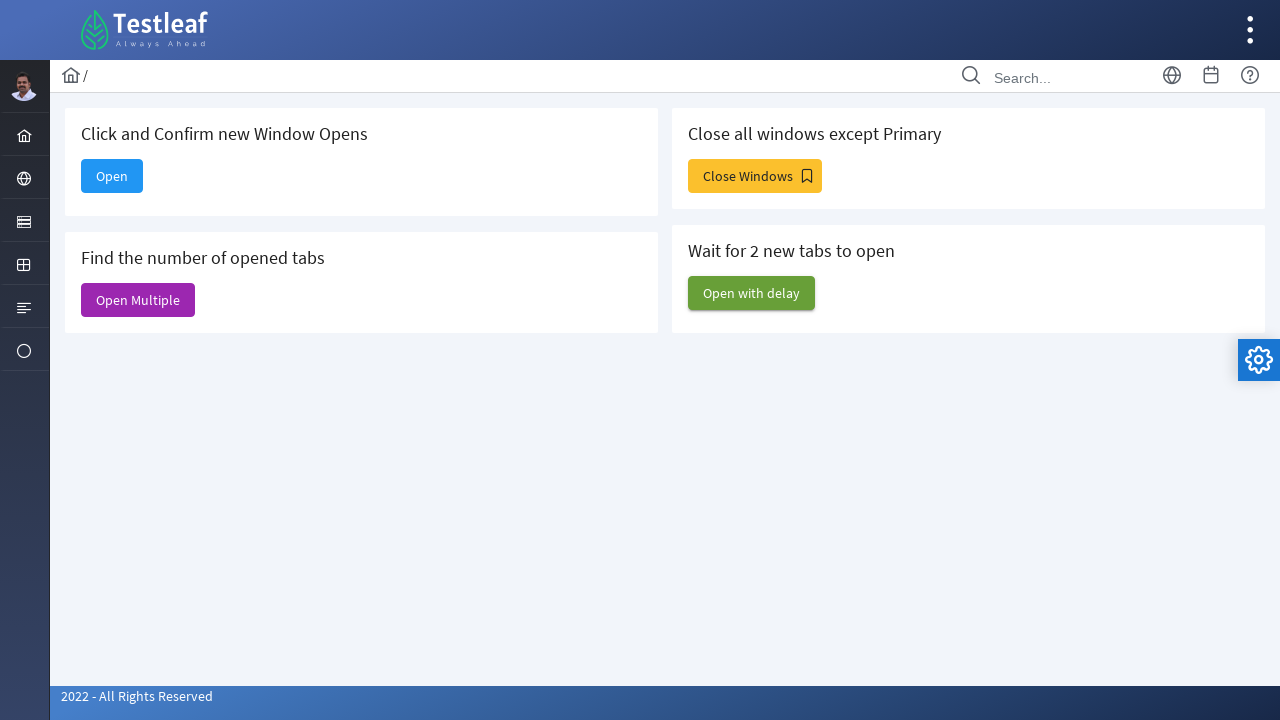

Switched to the last opened window and brought it to front
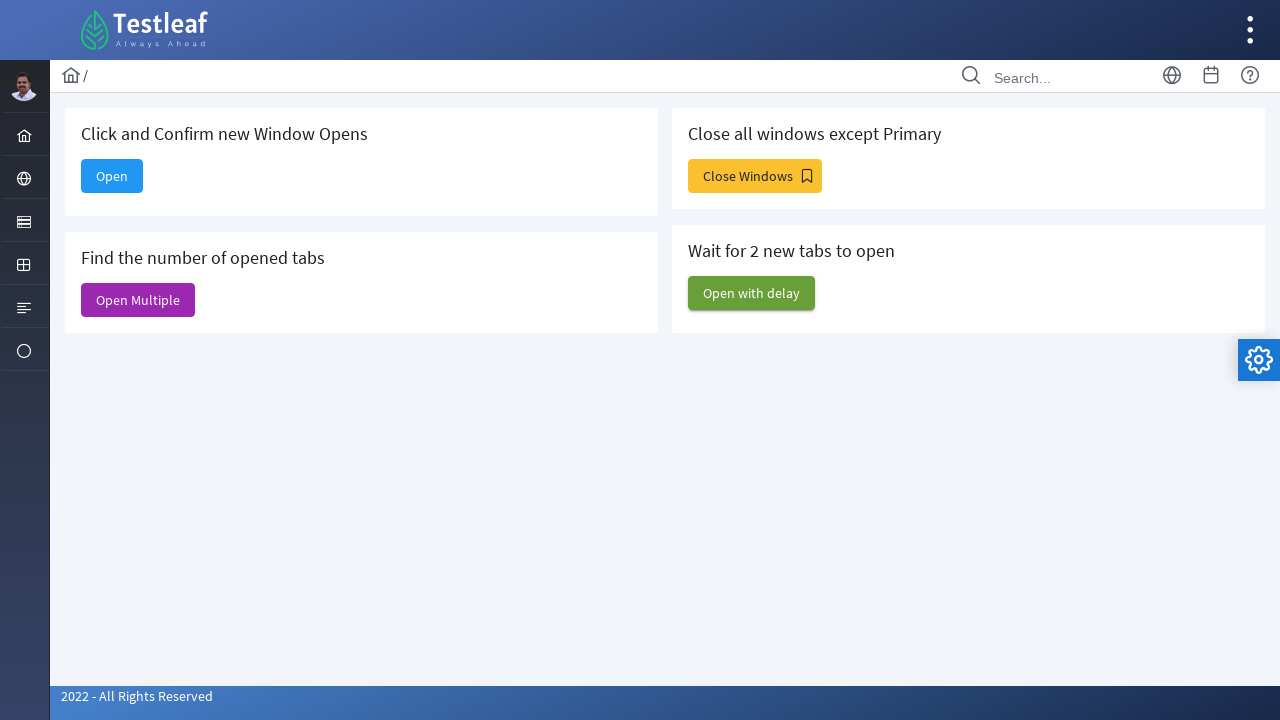

Retrieved window title: Dashboard
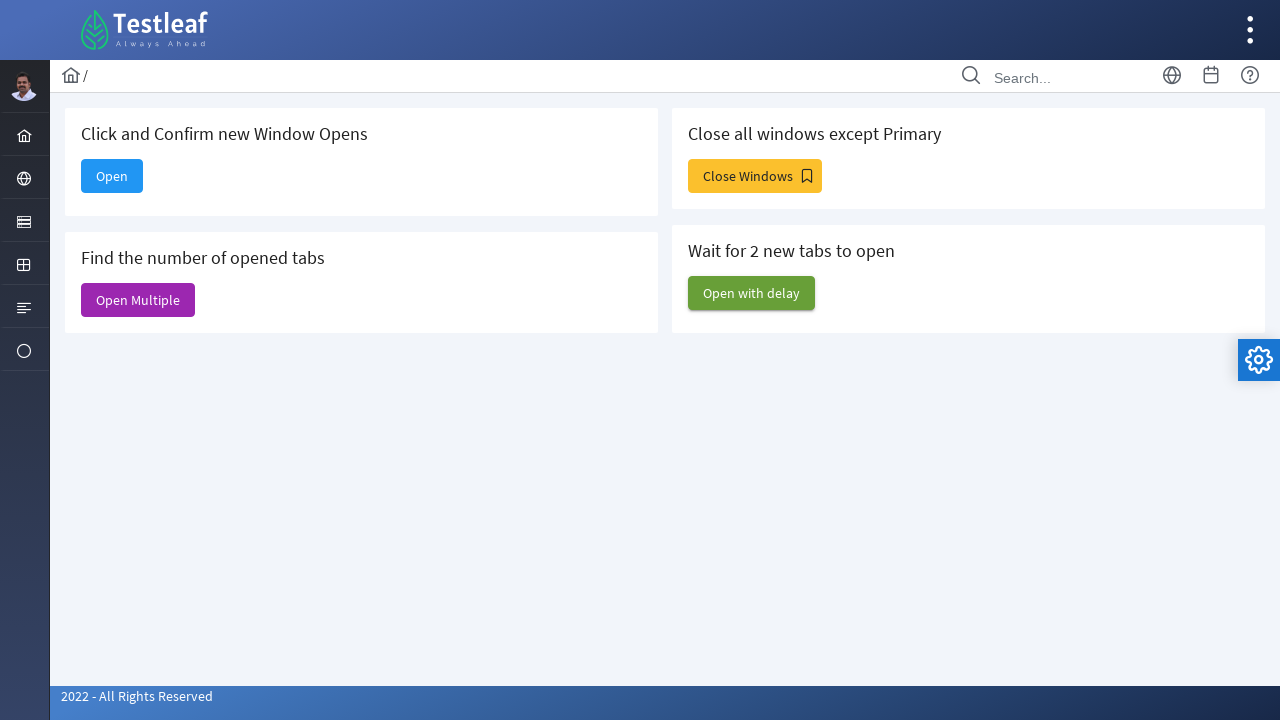

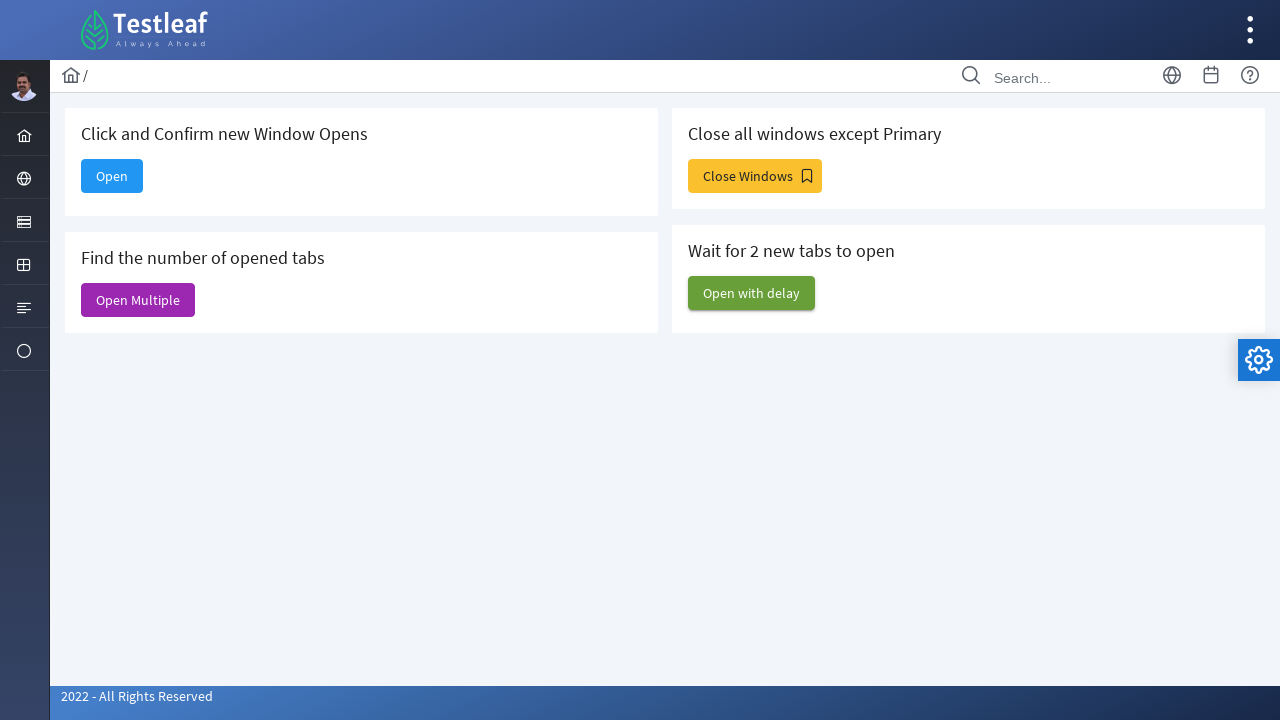